Tests for a quantity calculation bug by adding the same product multiple times with different quantities and verifying cart price updates correctly

Starting URL: https://rahulshettyacademy.com/seleniumPractise#/

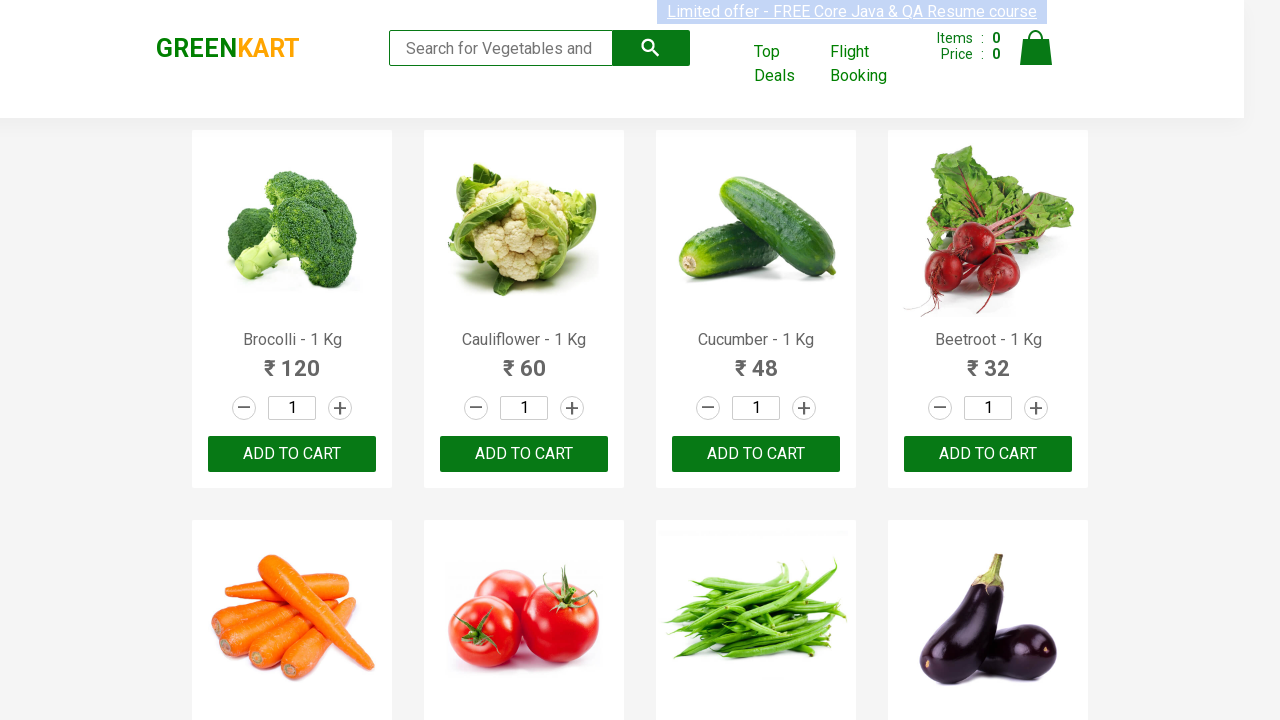

Waited for products container to load
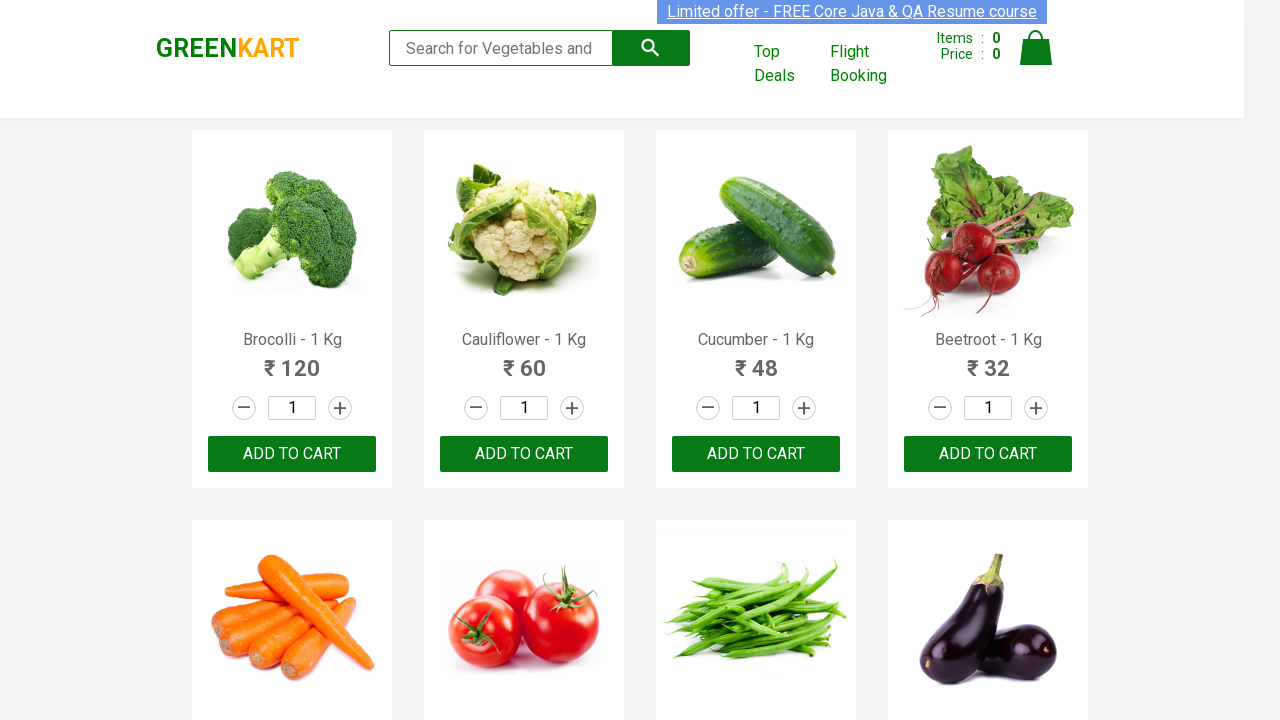

Waited 2 seconds for page to fully render
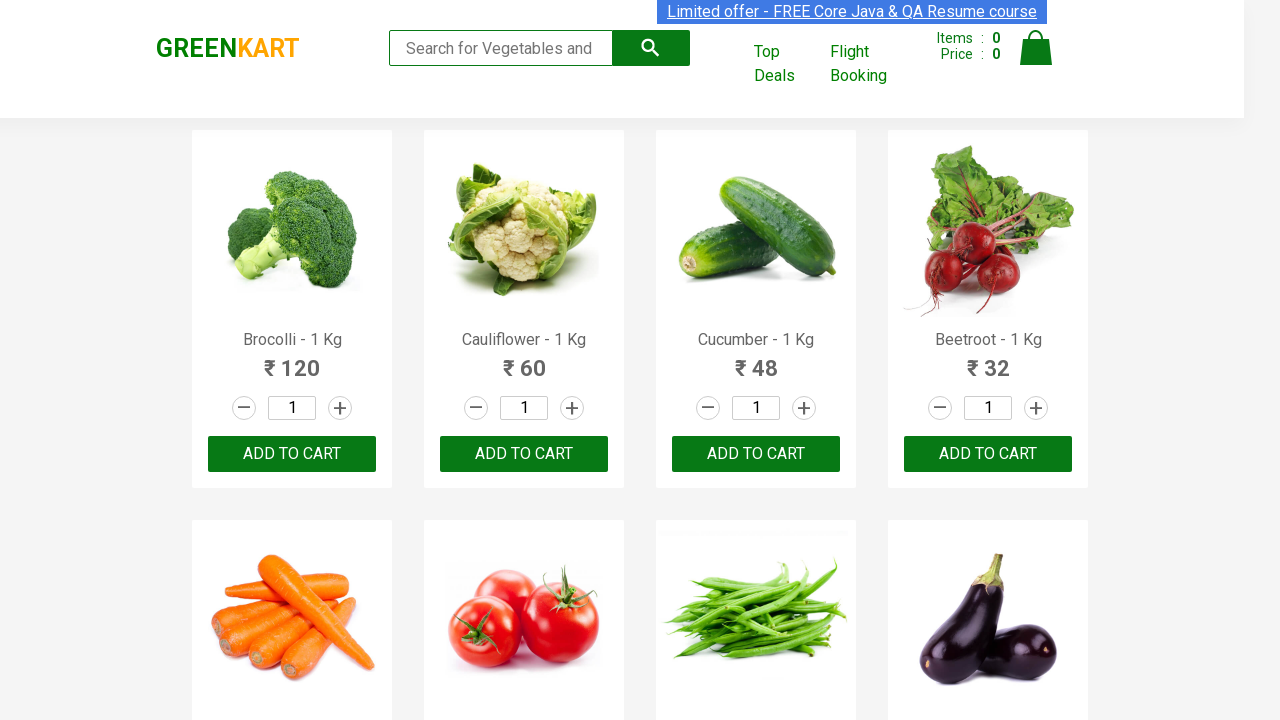

Located 30 products on the page
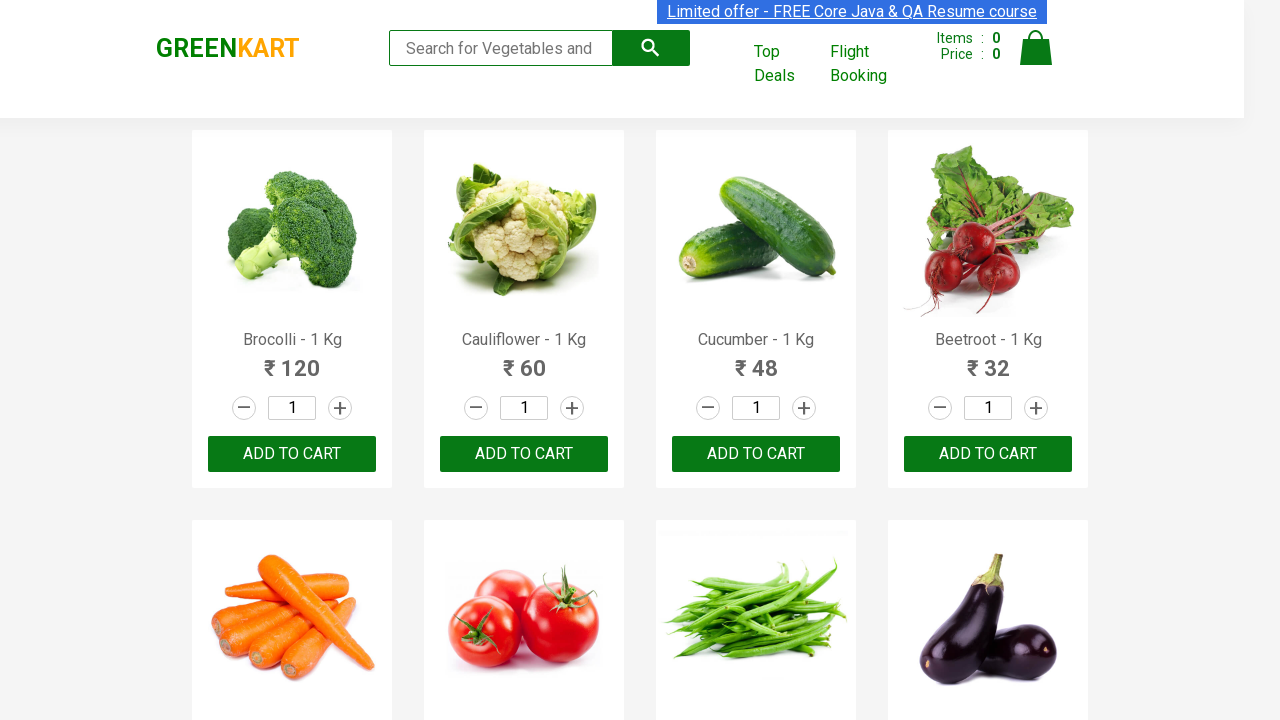

Selected random product at index 4
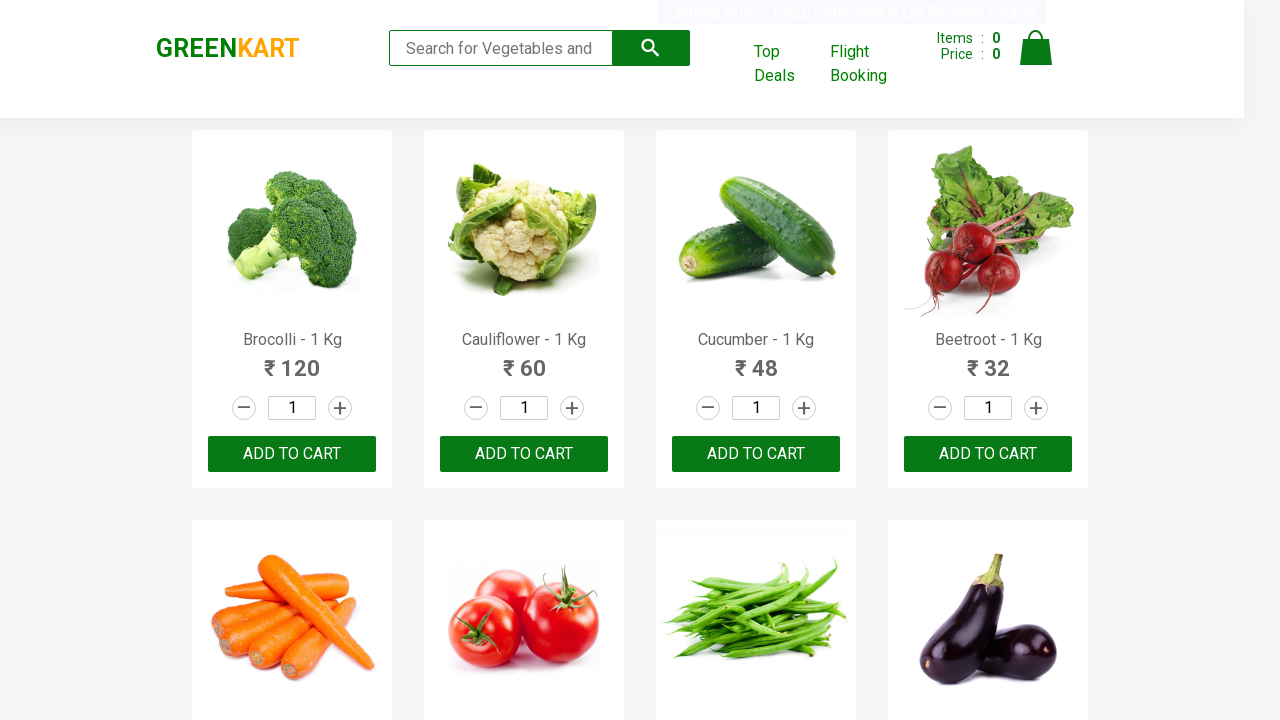

Iteration 1: Clicked 'Add to cart' button for selected product at (292, 360) on .products .product >> nth=4 >> .product-action button
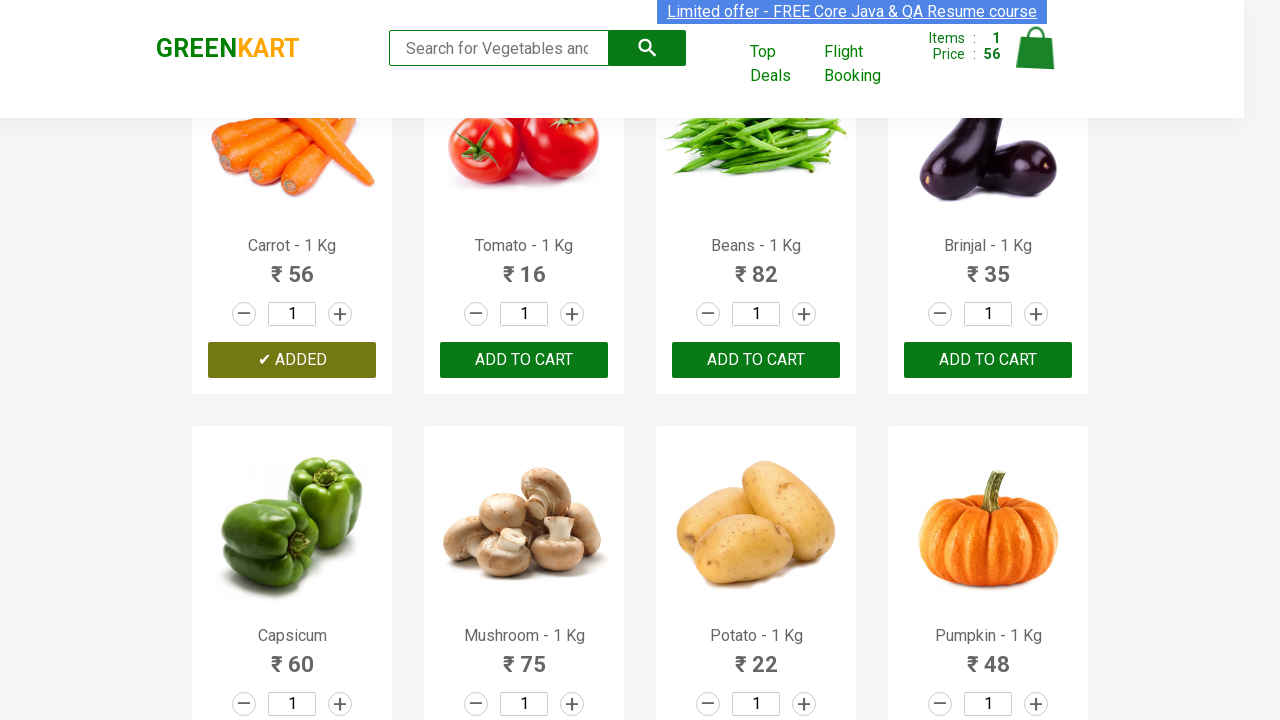

Iteration 1: Clicked increment button to increase quantity at (340, 314) on .products .product >> nth=4 >> .increment
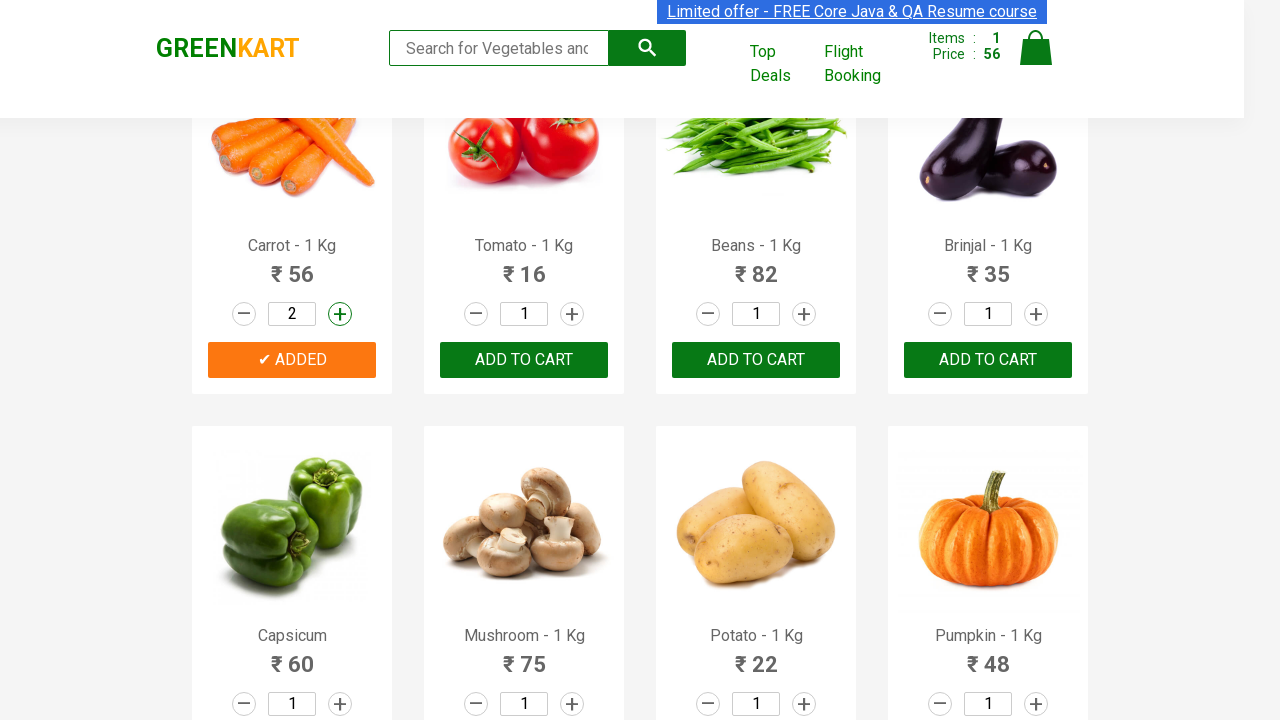

Iteration 2: Clicked 'Add to cart' button again without incrementing at (292, 360) on .products .product >> nth=4 >> .product-action button
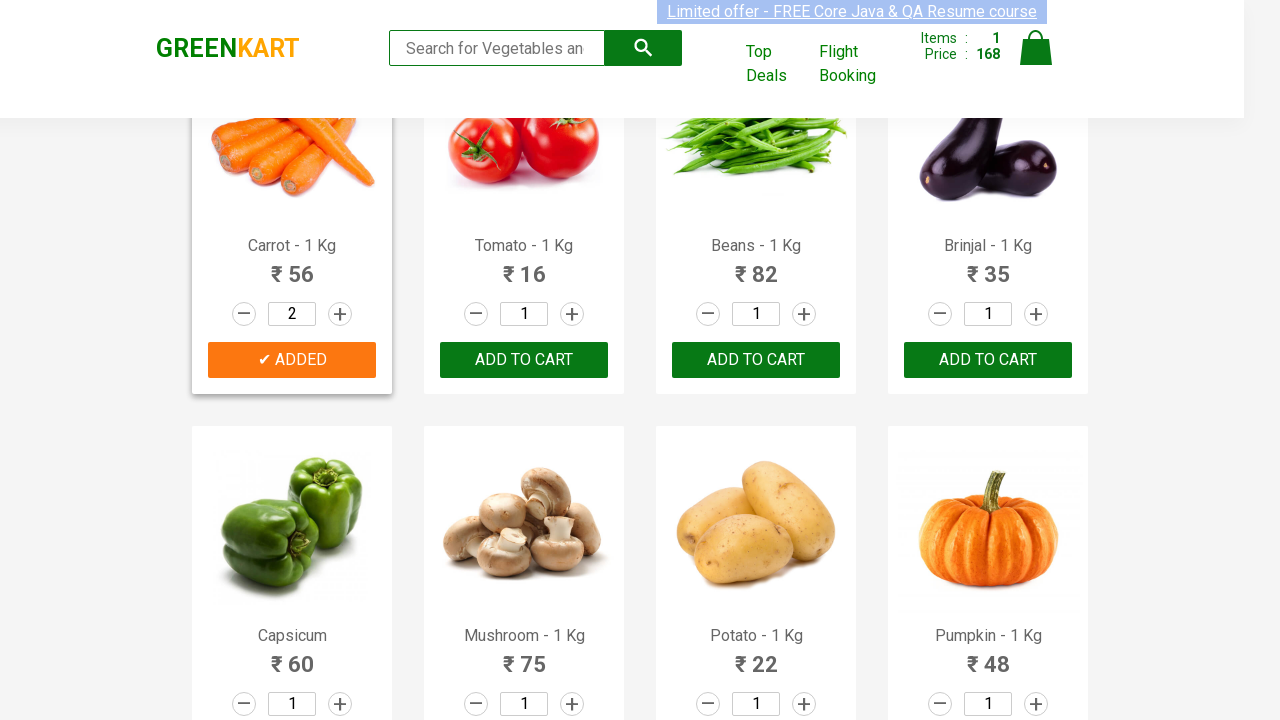

Iteration 3: Clicked 'Add to cart' button for third time at (292, 360) on .products .product >> nth=4 >> .product-action button
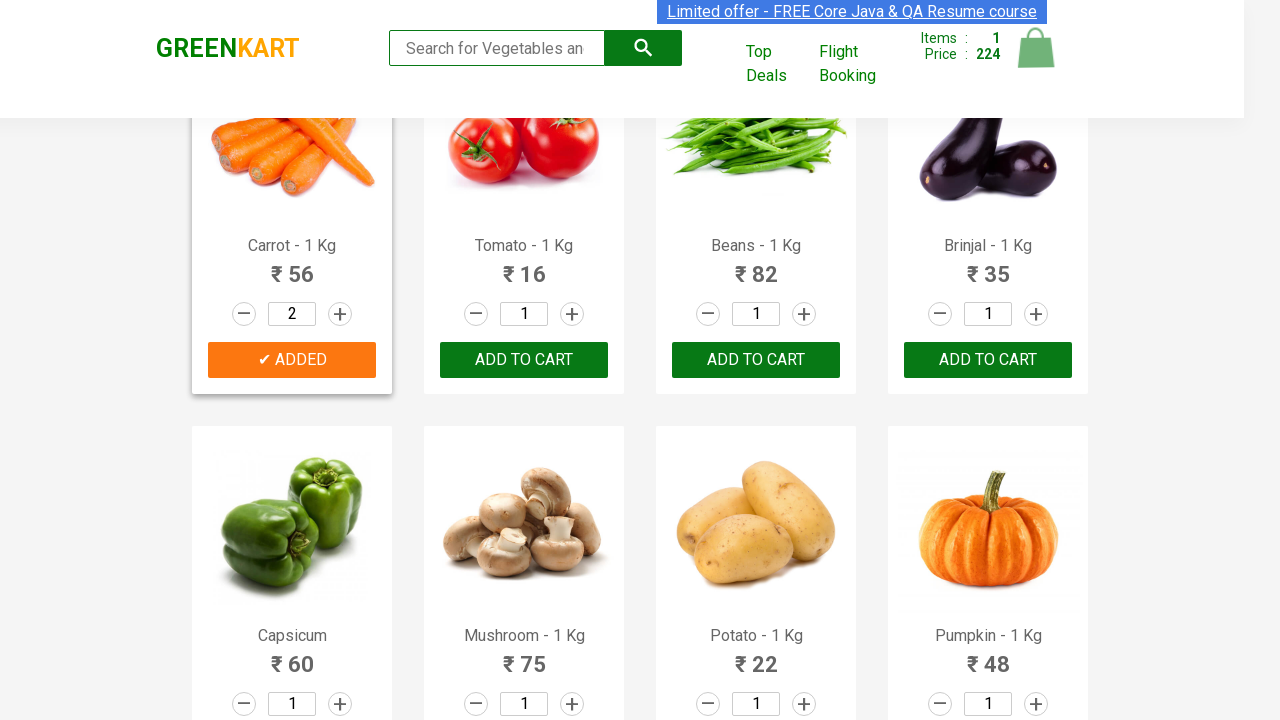

Iteration 3: Clicked increment button to increase quantity again at (340, 314) on .products .product >> nth=4 >> .increment
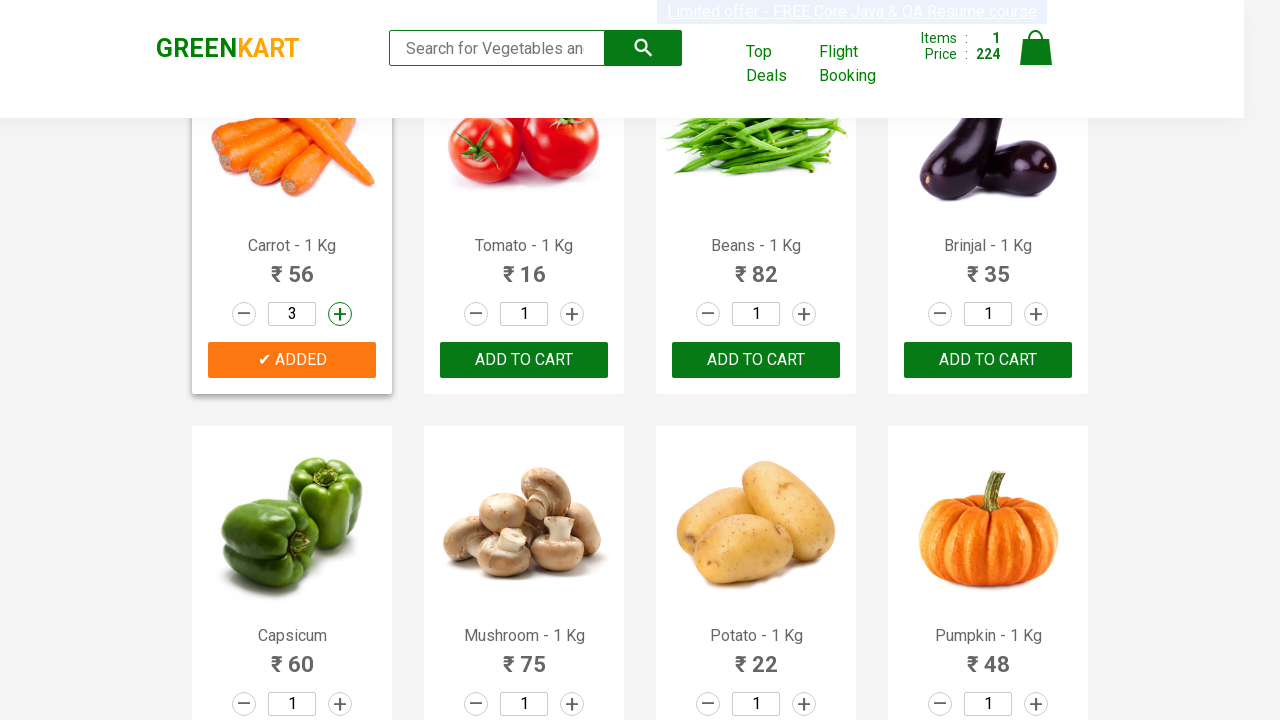

Verified cart info element is visible and accessible
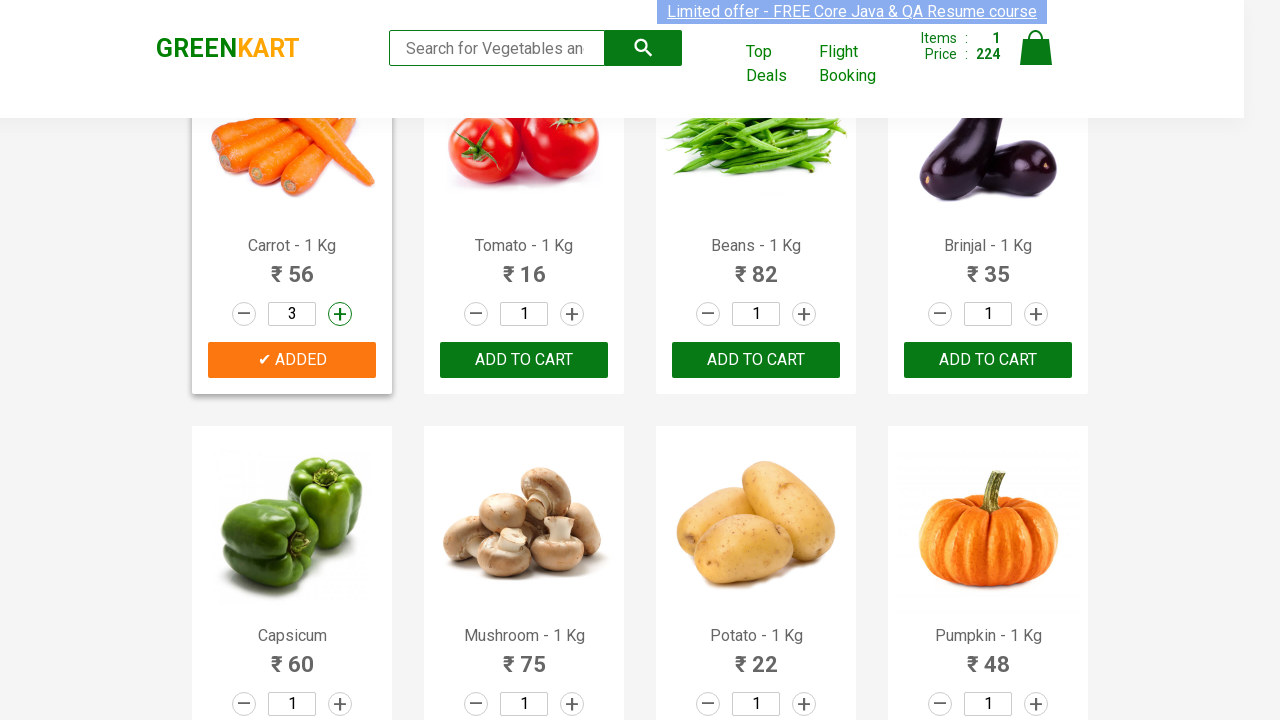

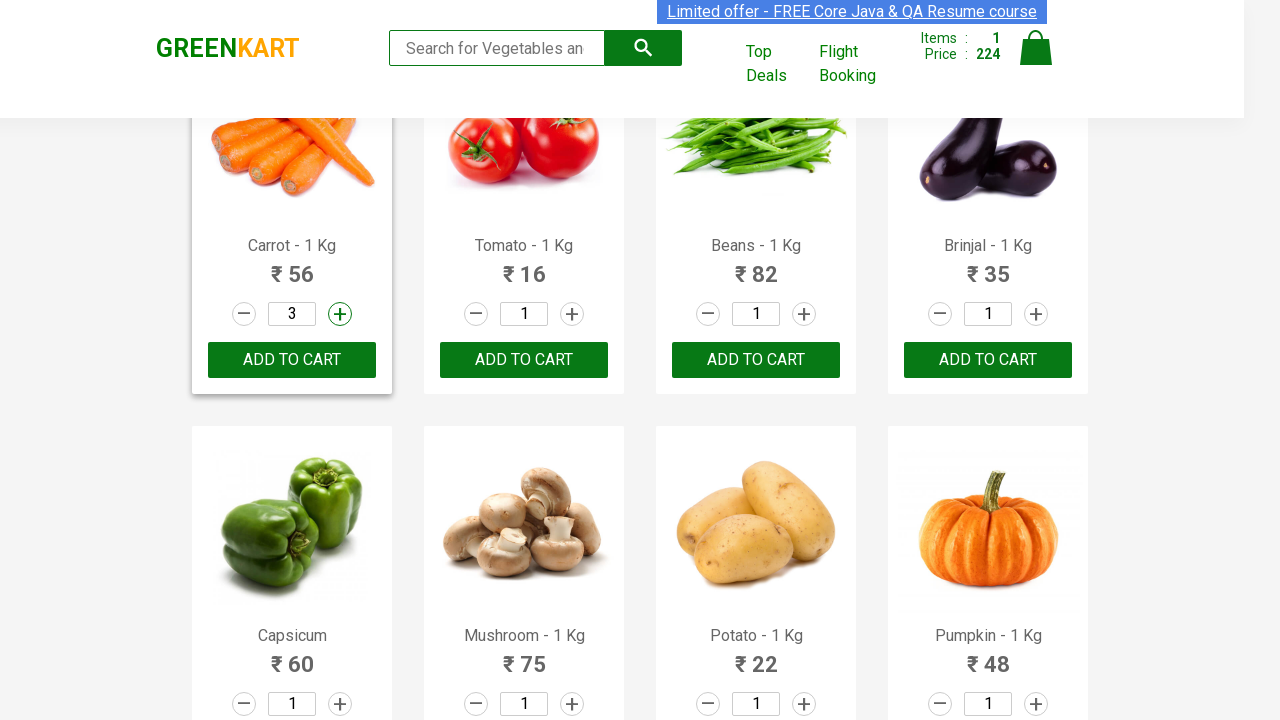